Tests iframe handling by navigating to a frames demo page, switching to an iframe, and validating the text content within the frame.

Starting URL: https://demoqa.com/frames

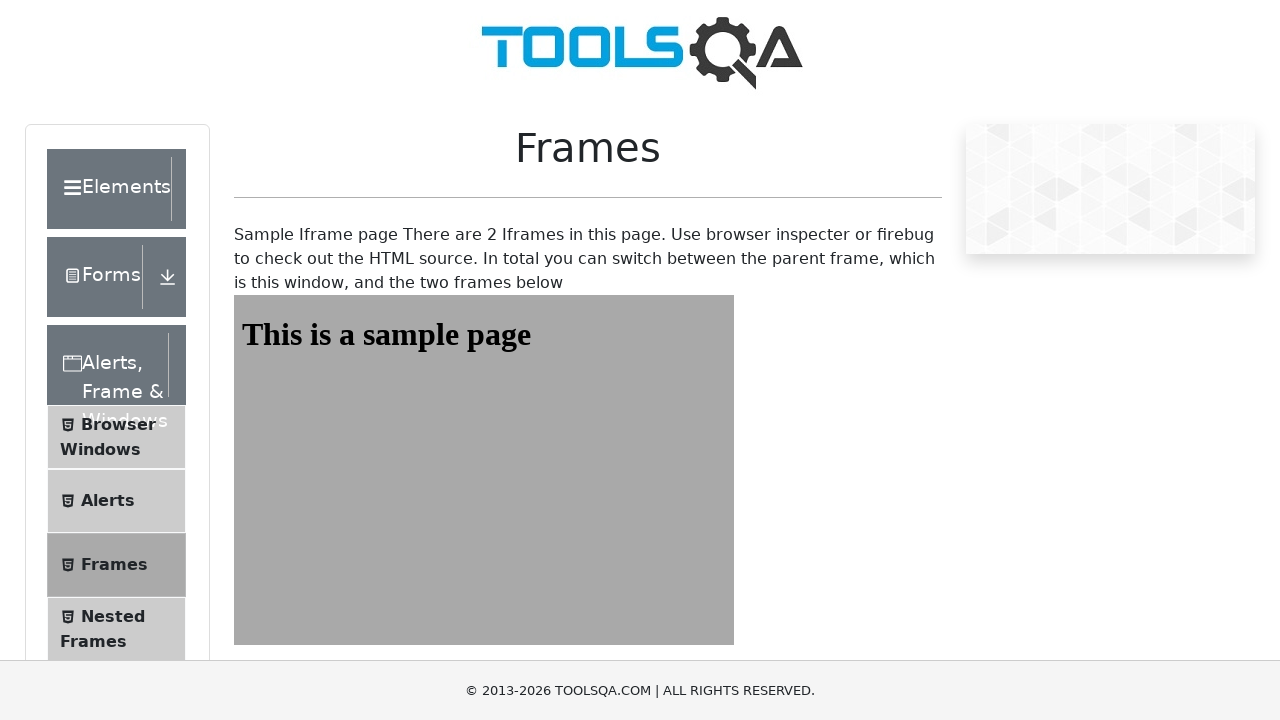

Navigated to frames demo page
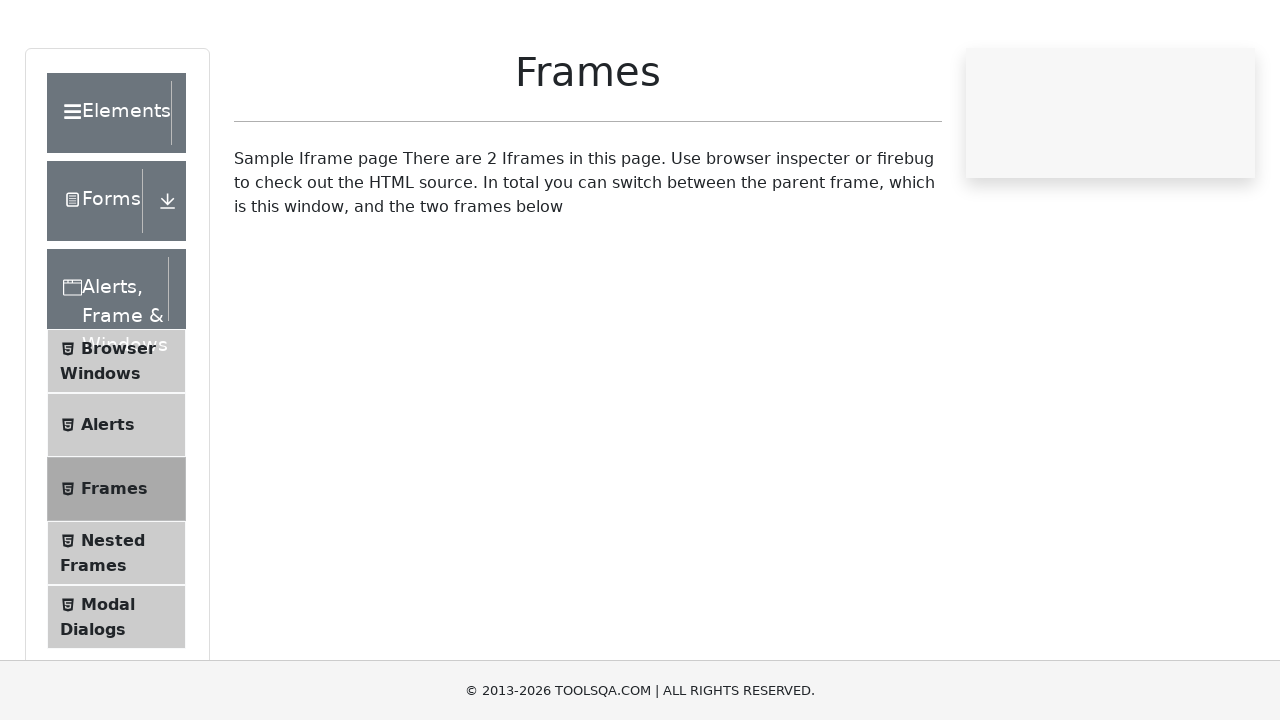

Waited for iframe#frame1 to be present
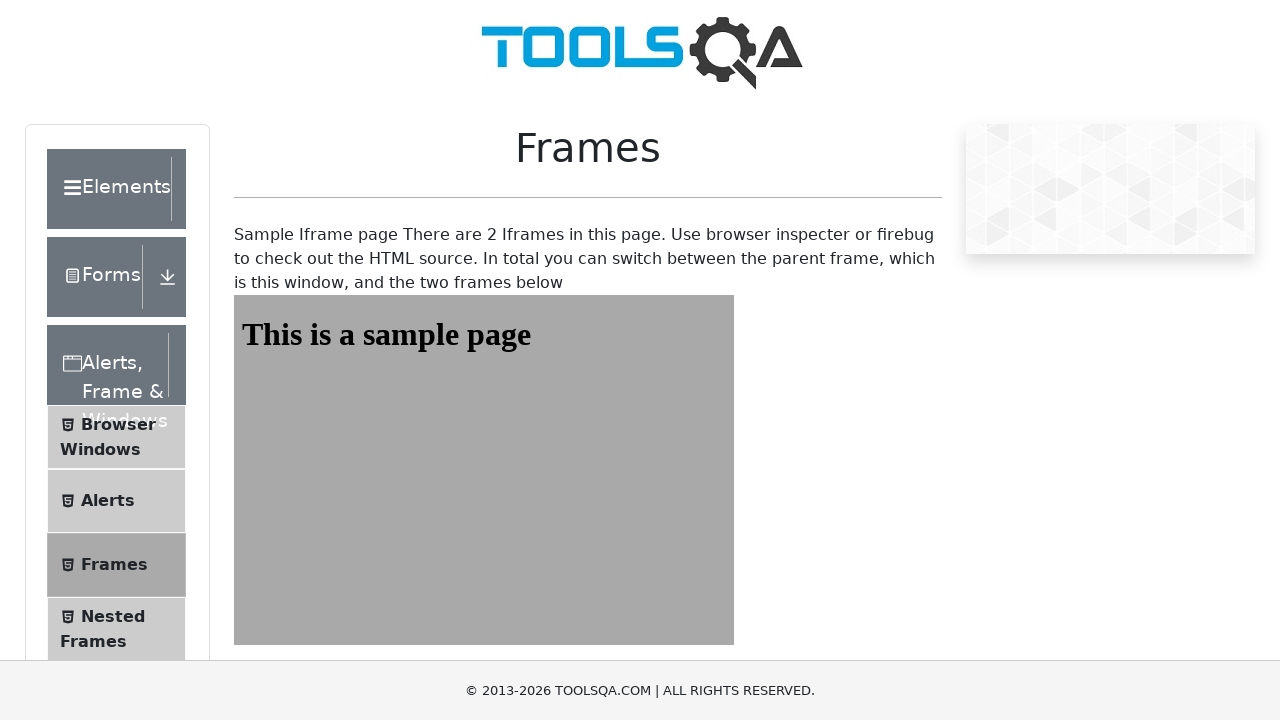

Located iframe#frame1
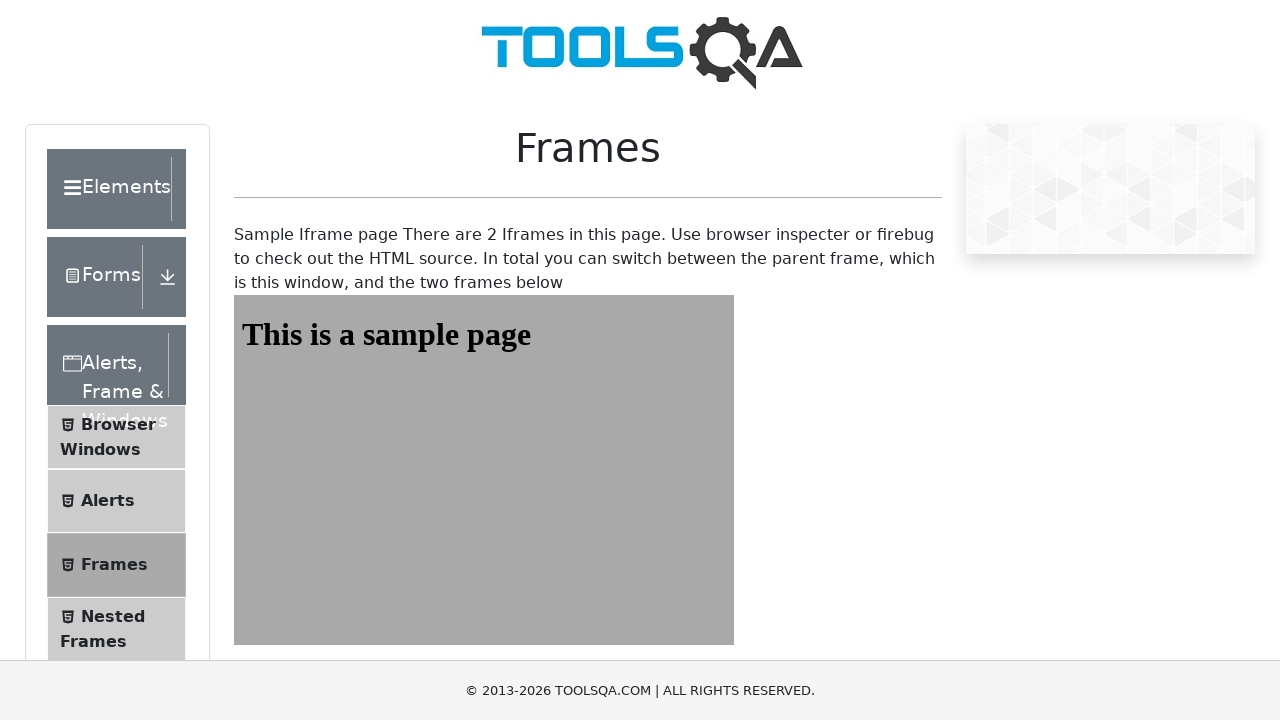

Located heading element with id 'sampleHeading' inside the frame
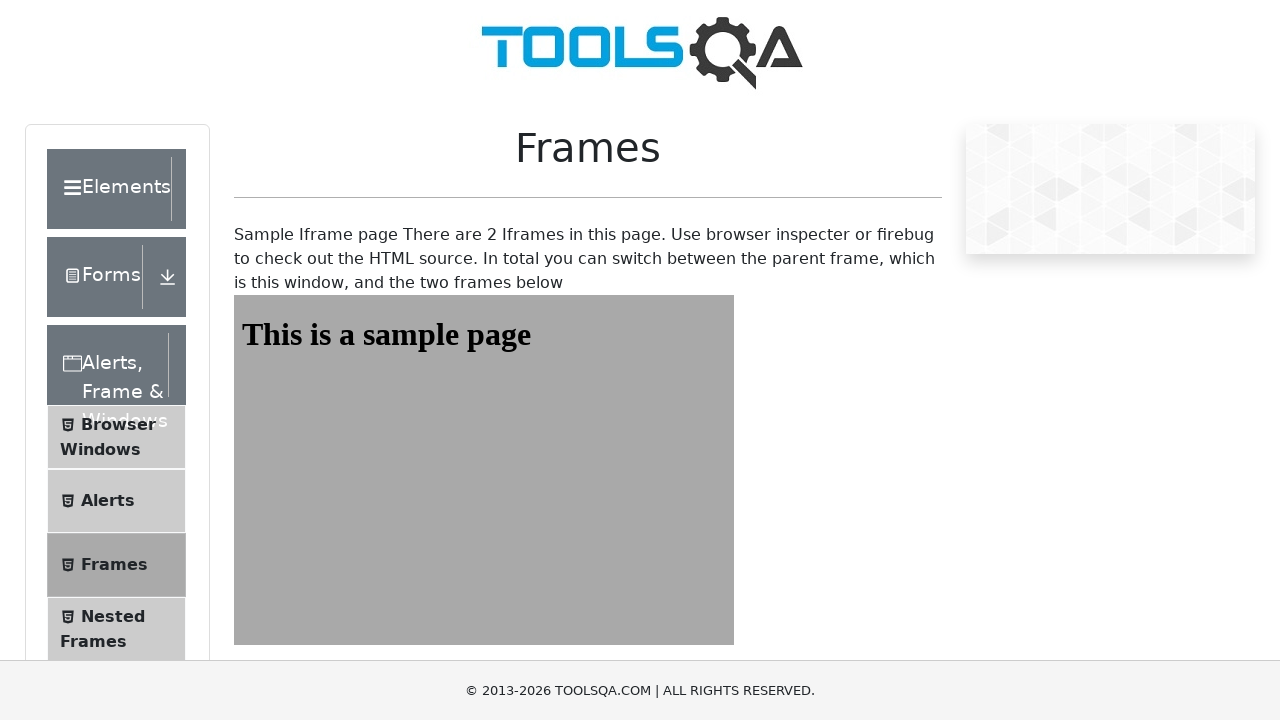

Waited for heading element to be ready
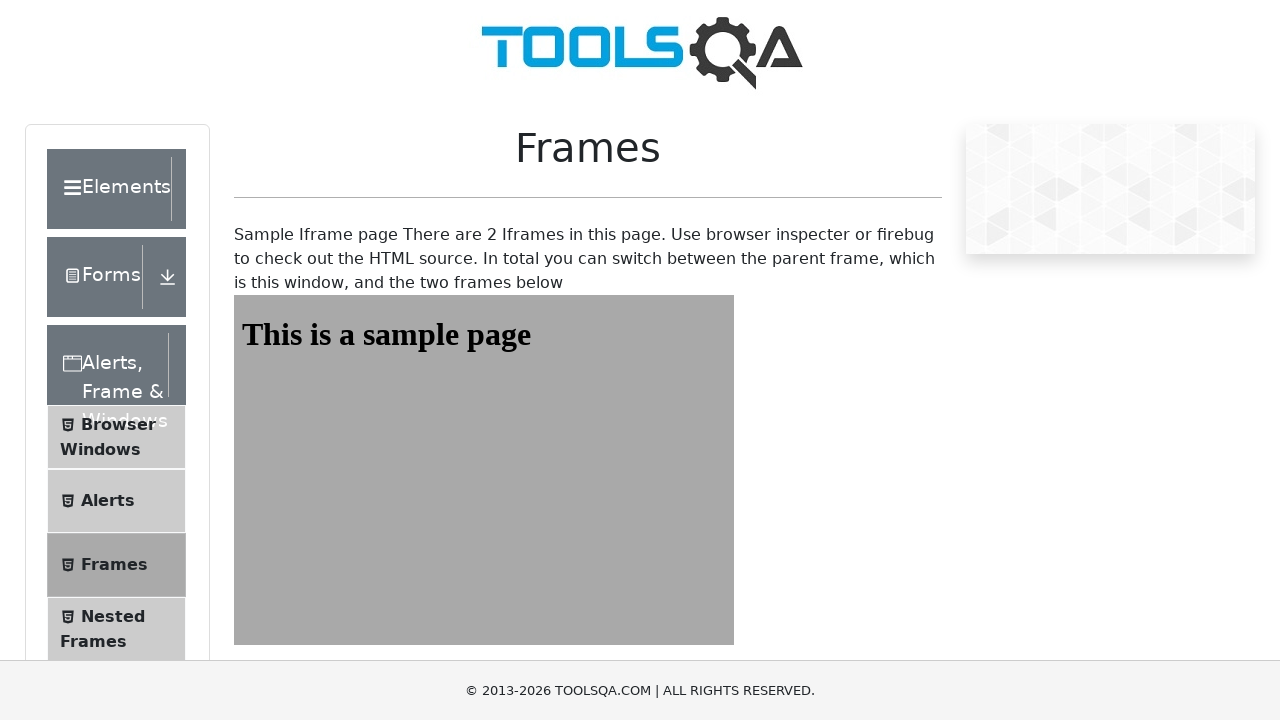

Validated heading text content is 'This is a sample page'
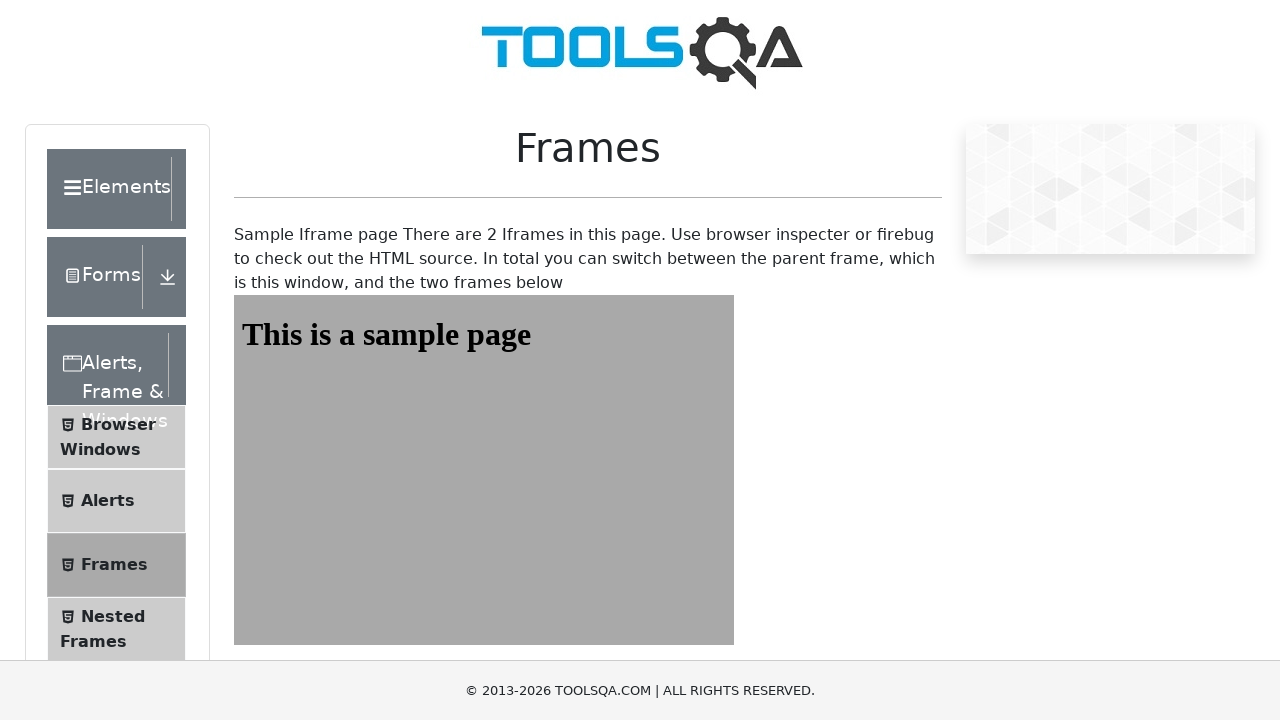

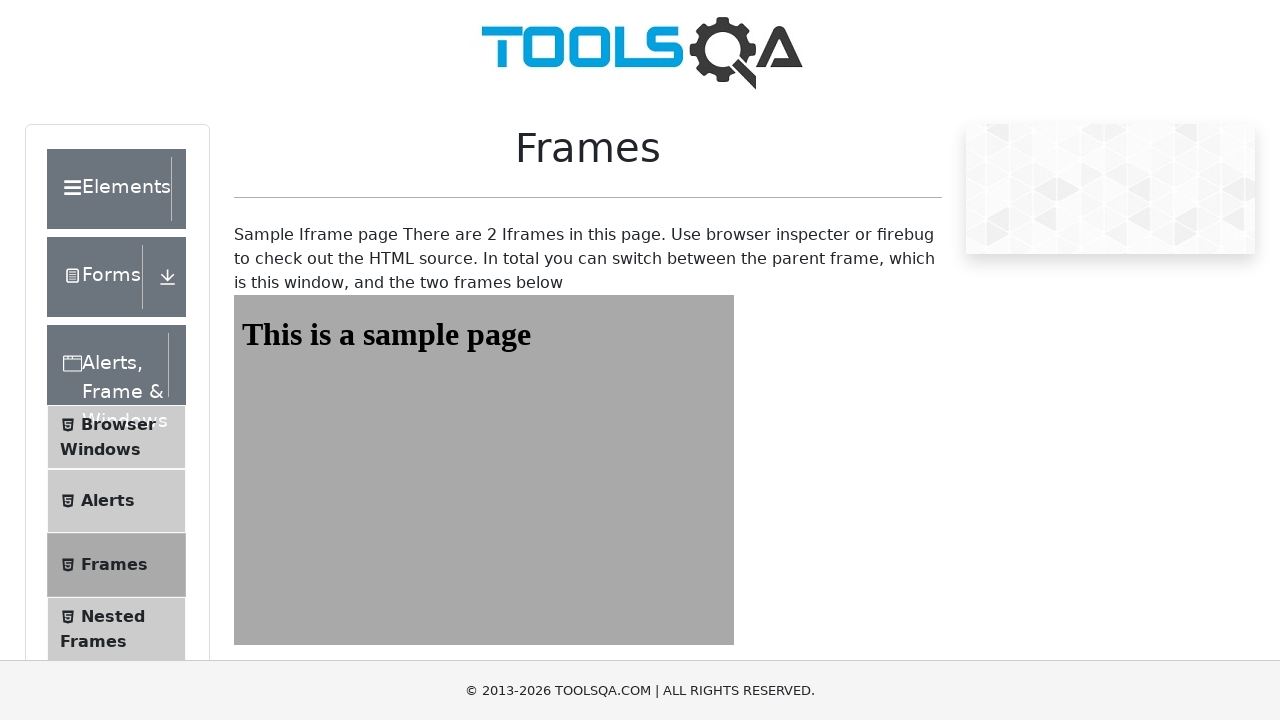